Tests calculator 7*7 calculation using button clicks

Starting URL: http://mhunterak.github.io/calc.html

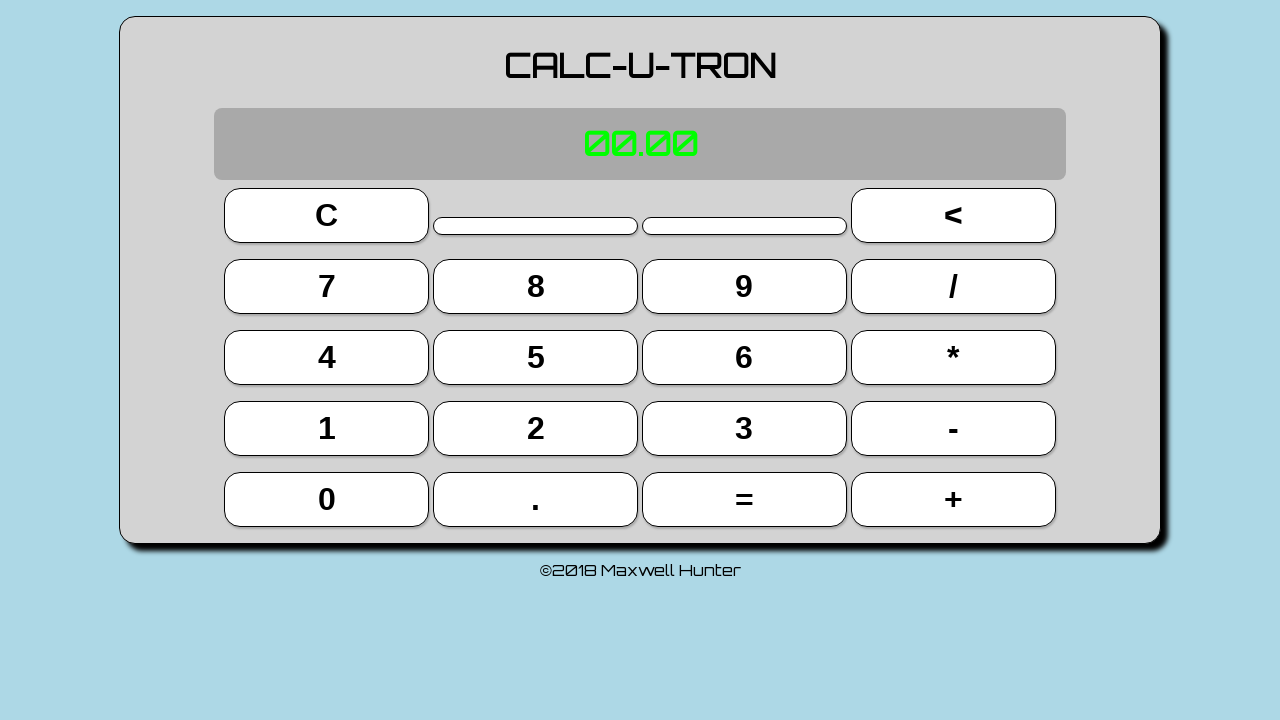

Waited for page to load (domcontentloaded)
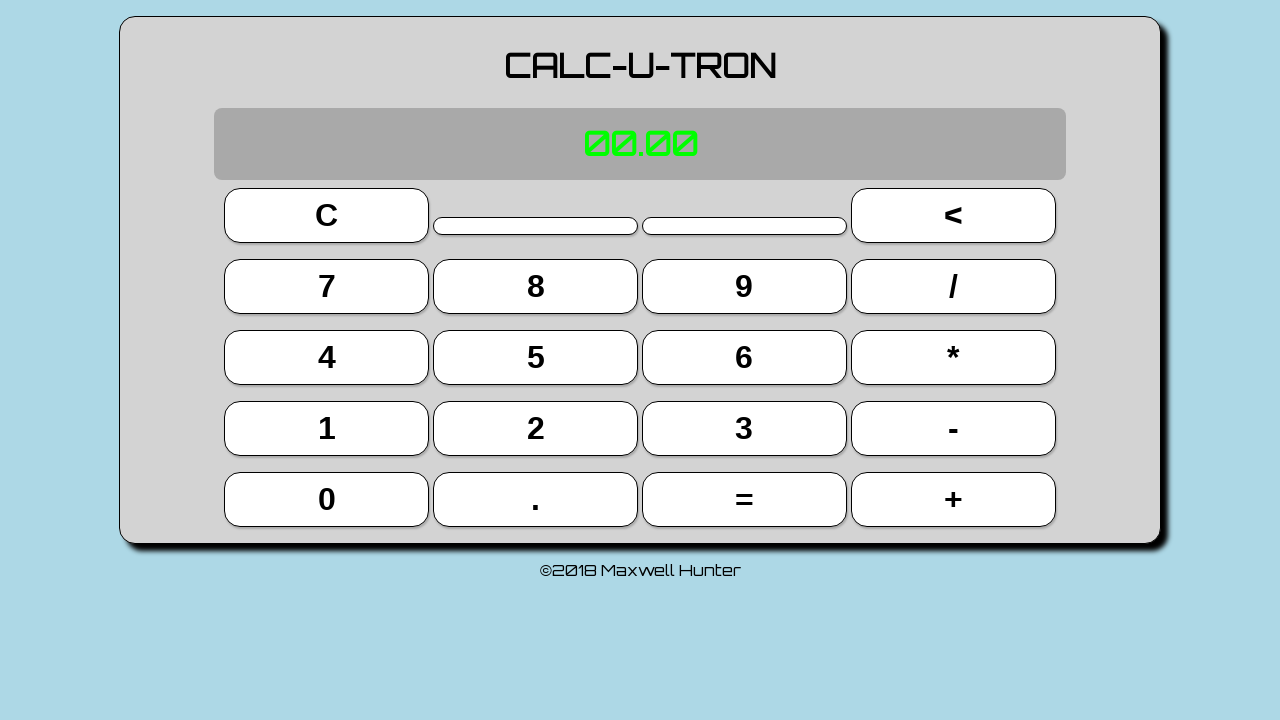

Reloaded page to ensure clean state
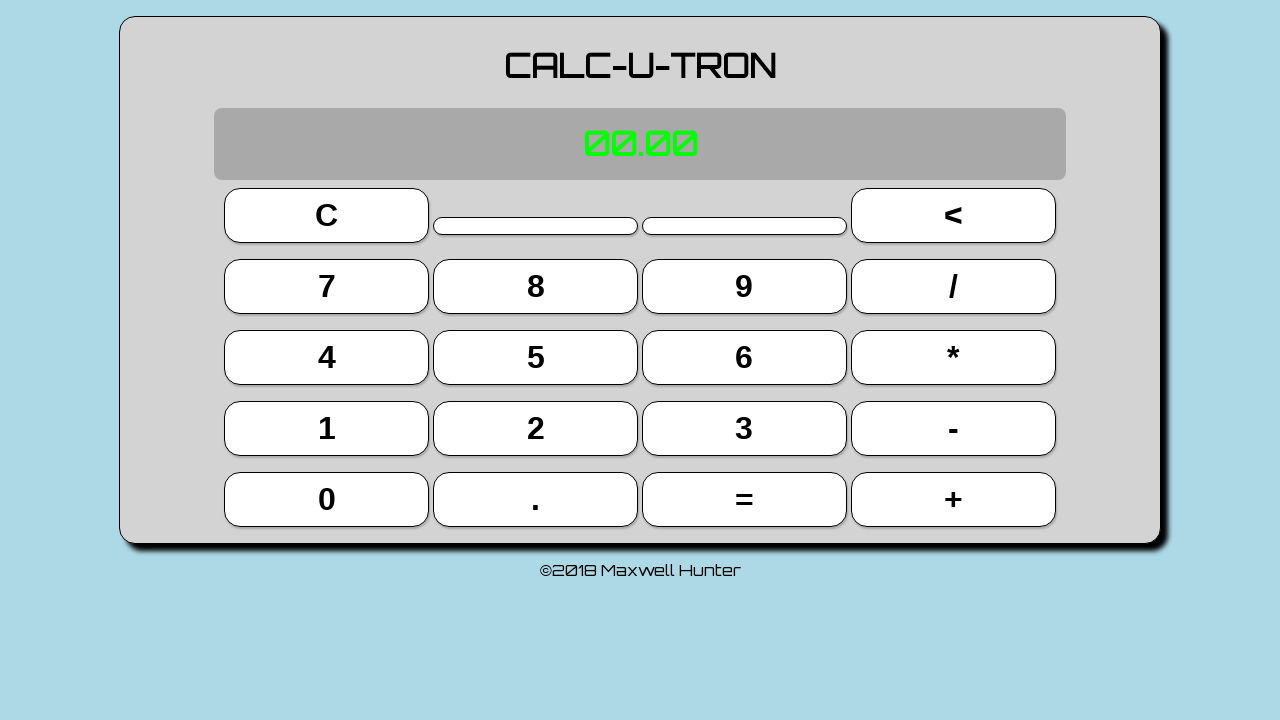

Clicked 7 button (index 4) at (327, 286) on button >> nth=4
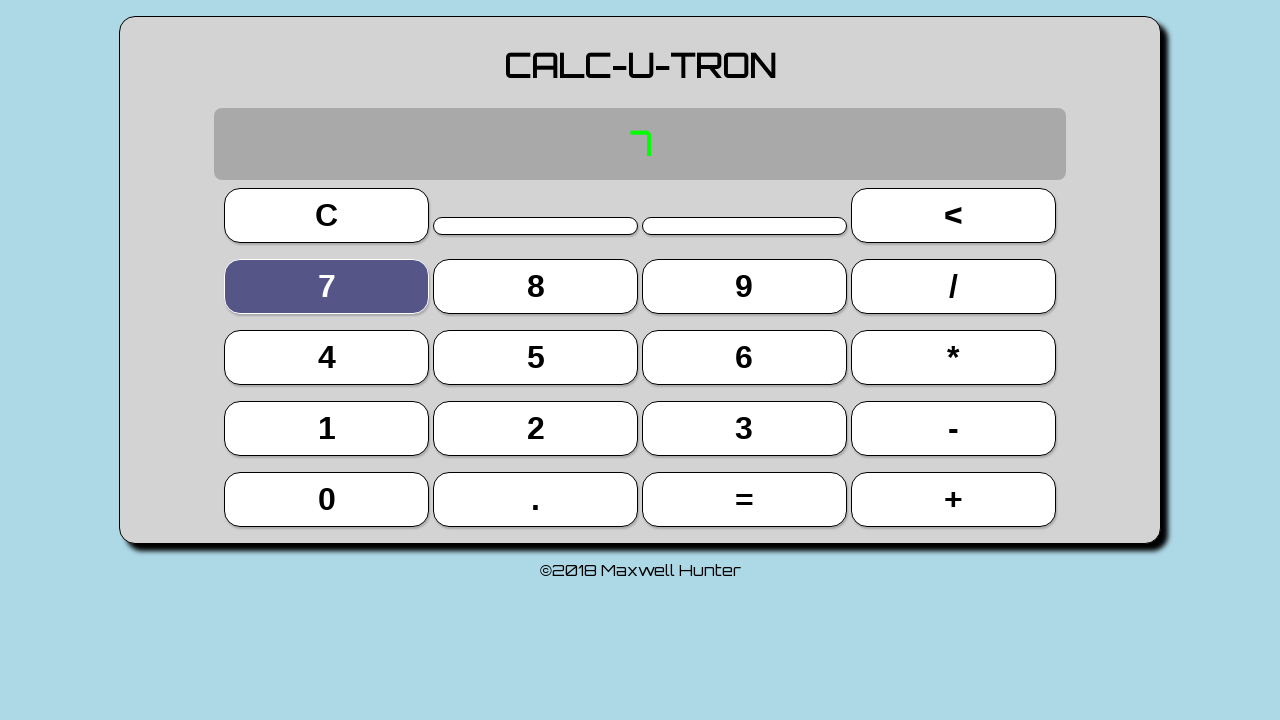

Clicked * (multiply) button (index 11) at (953, 357) on button >> nth=11
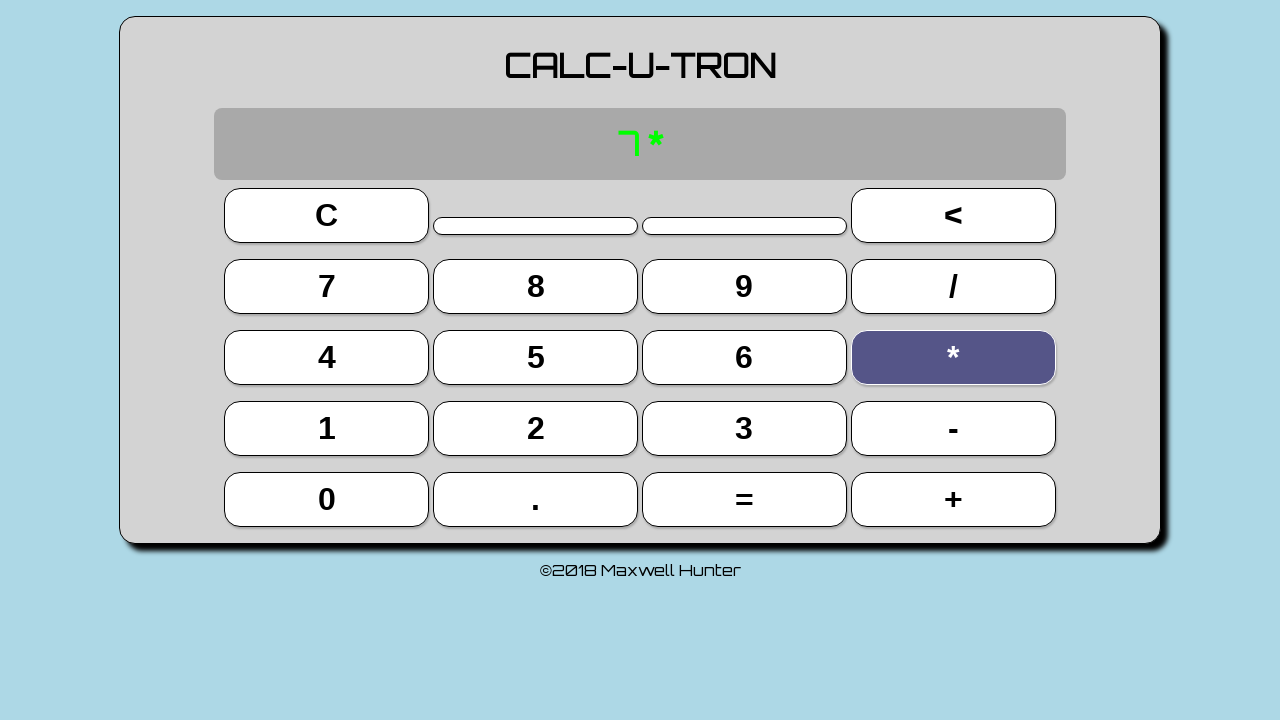

Clicked 7 button again (index 4) at (327, 286) on button >> nth=4
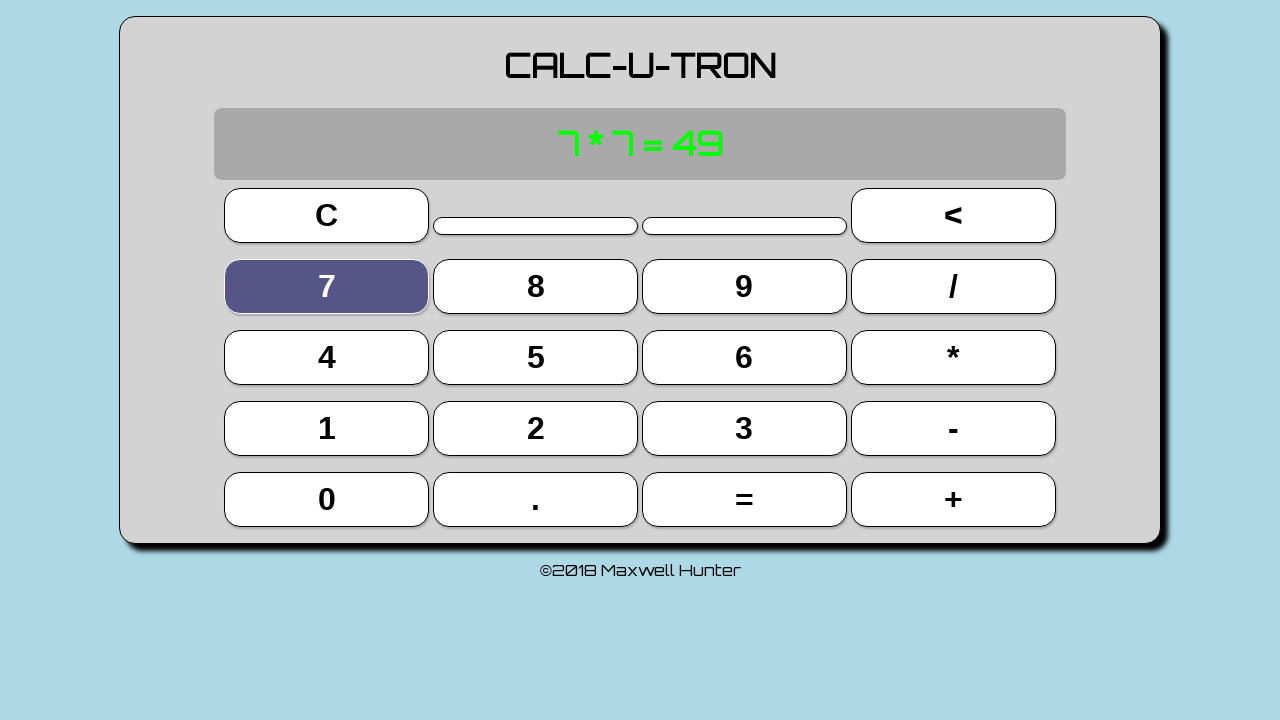

Clicked = (equals) button (index 18) at (744, 499) on button >> nth=18
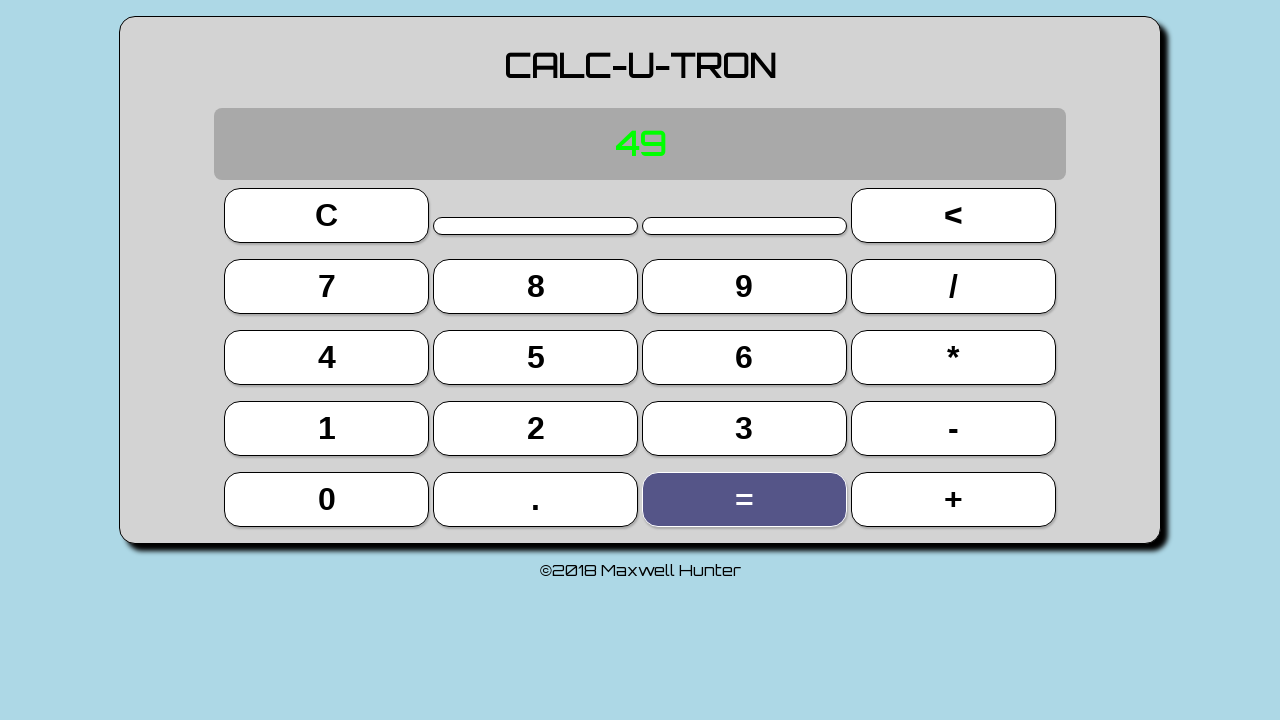

Retrieved display text content
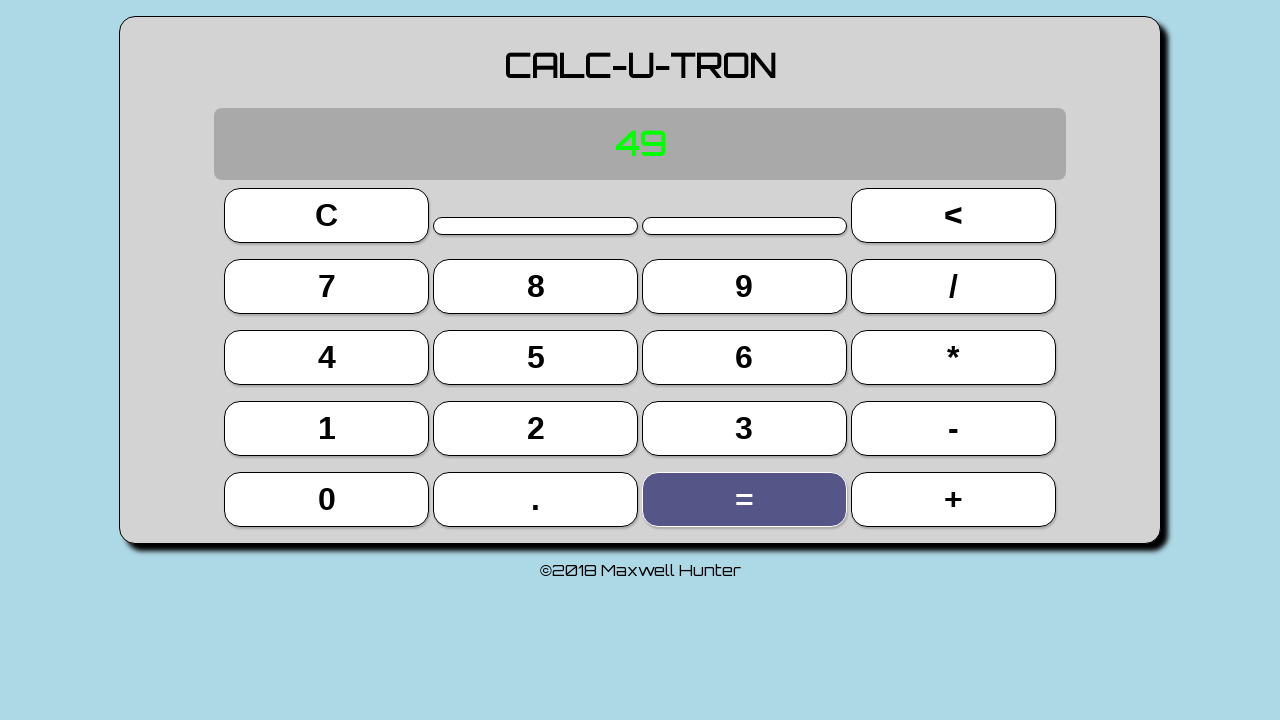

Assertion passed: display shows '49' (7 * 7 = 49)
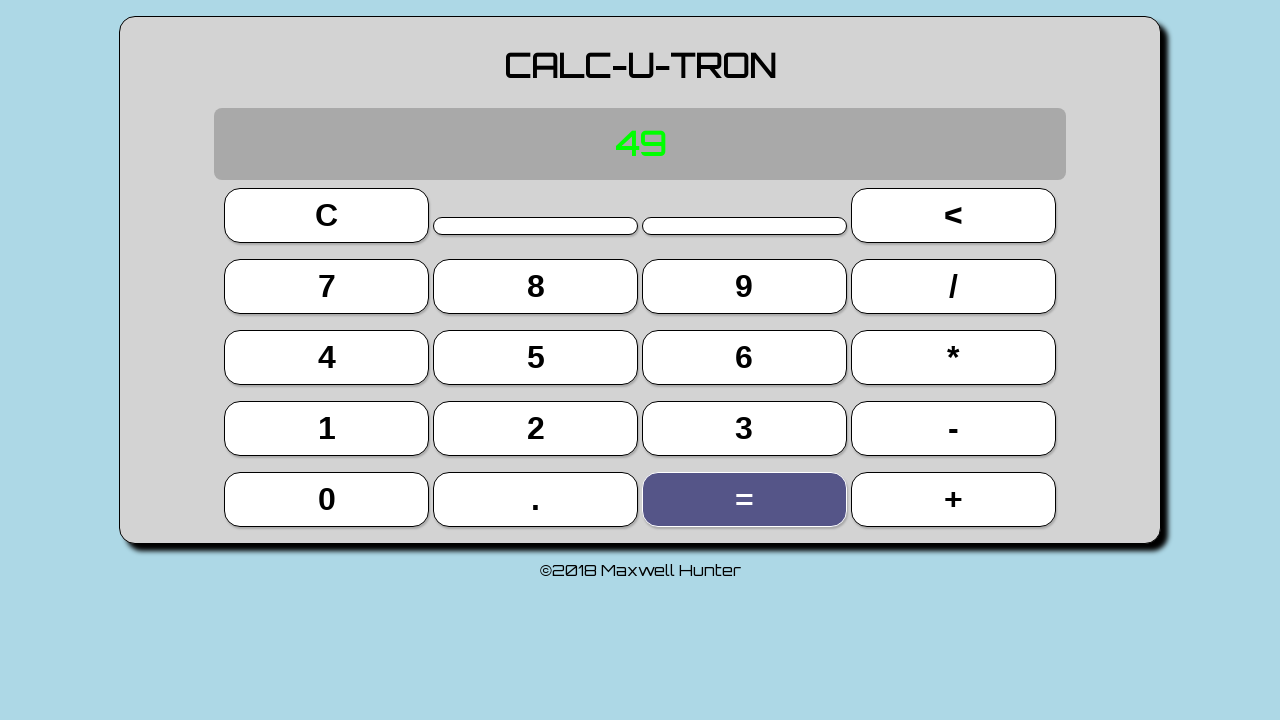

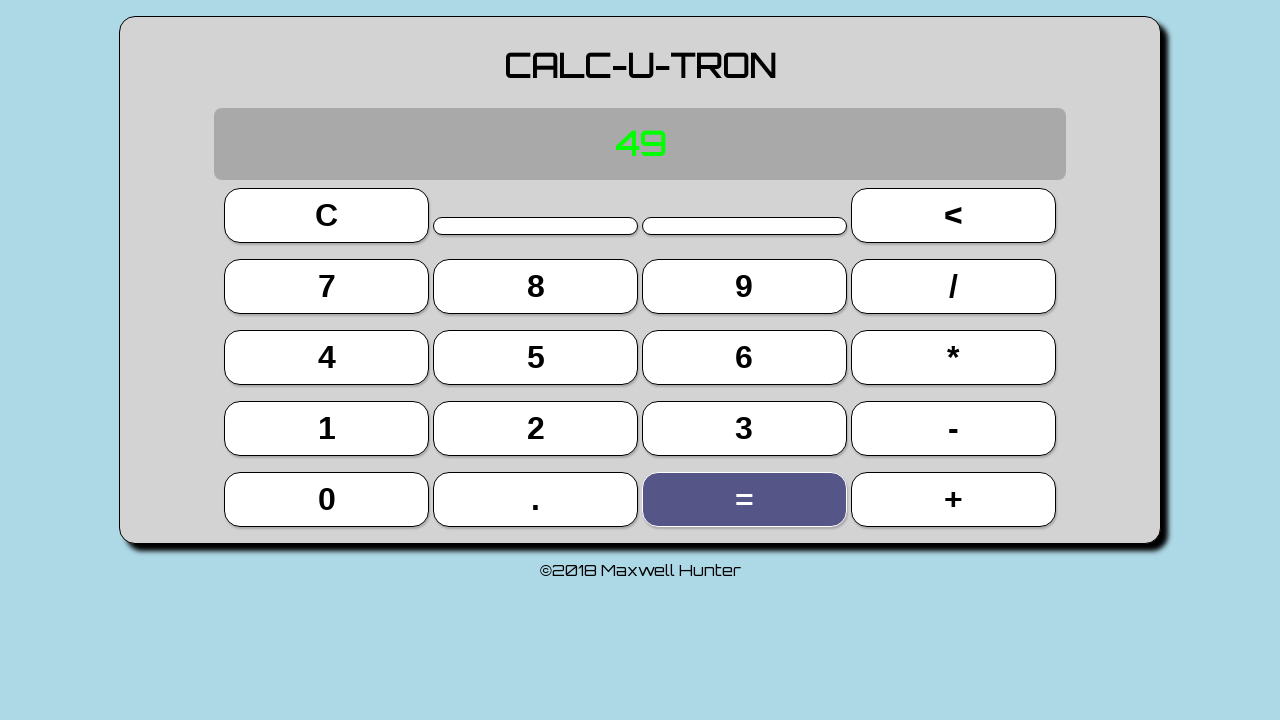